Tests the "Get Started" navigation link by clicking it and verifying the URL changes to the intro page

Starting URL: https://playwright.dev/

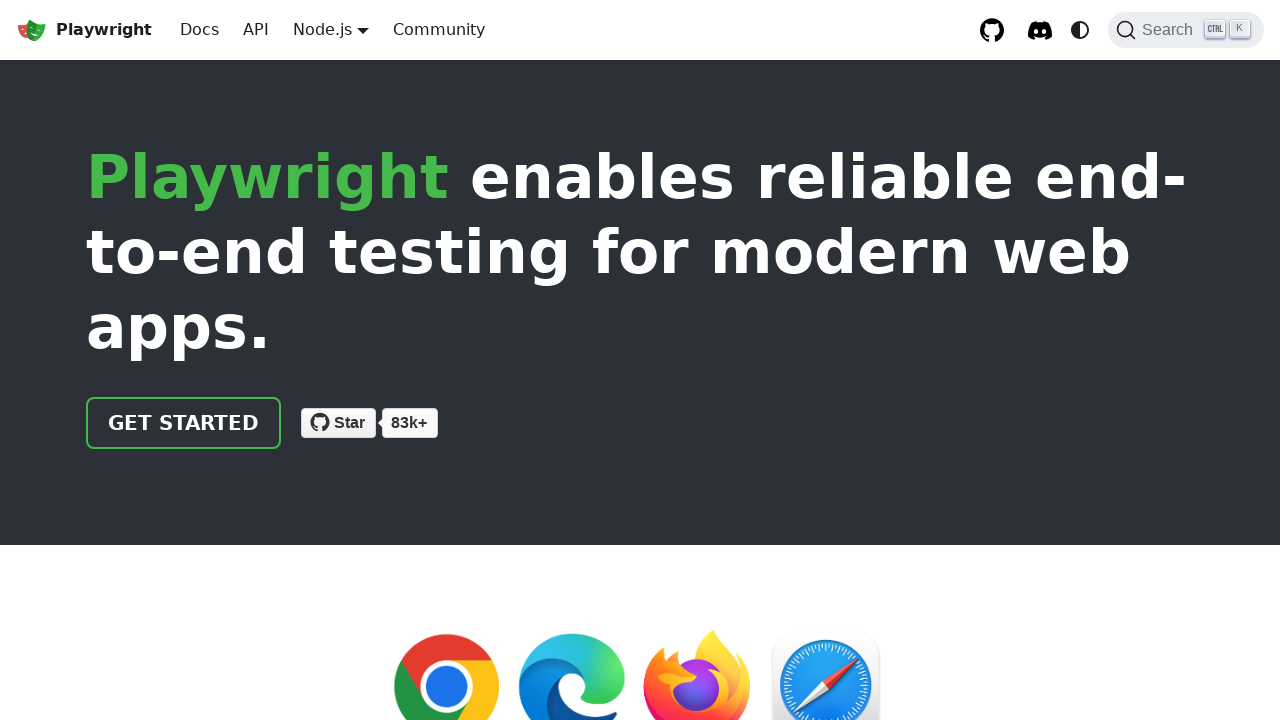

Clicked the 'Get Started' navigation link at (184, 423) on a.getStarted_Sjon
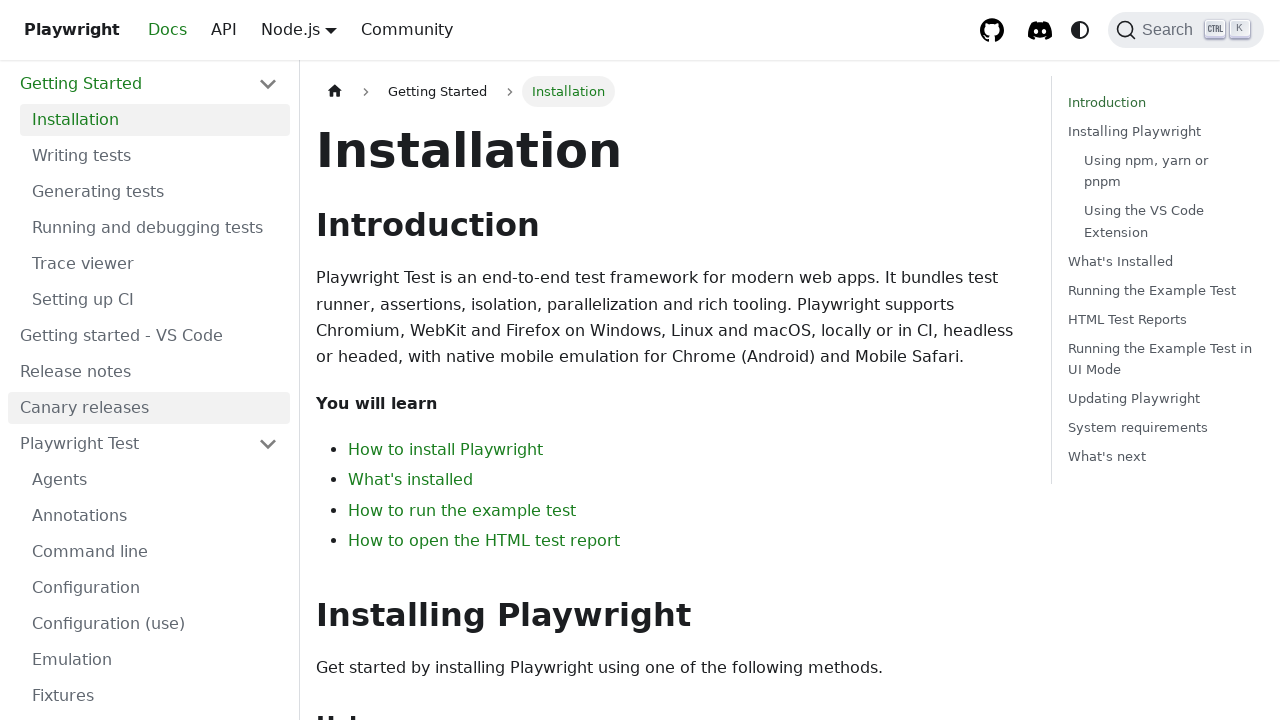

Verified navigation to intro page - URL changed to include '/intro'
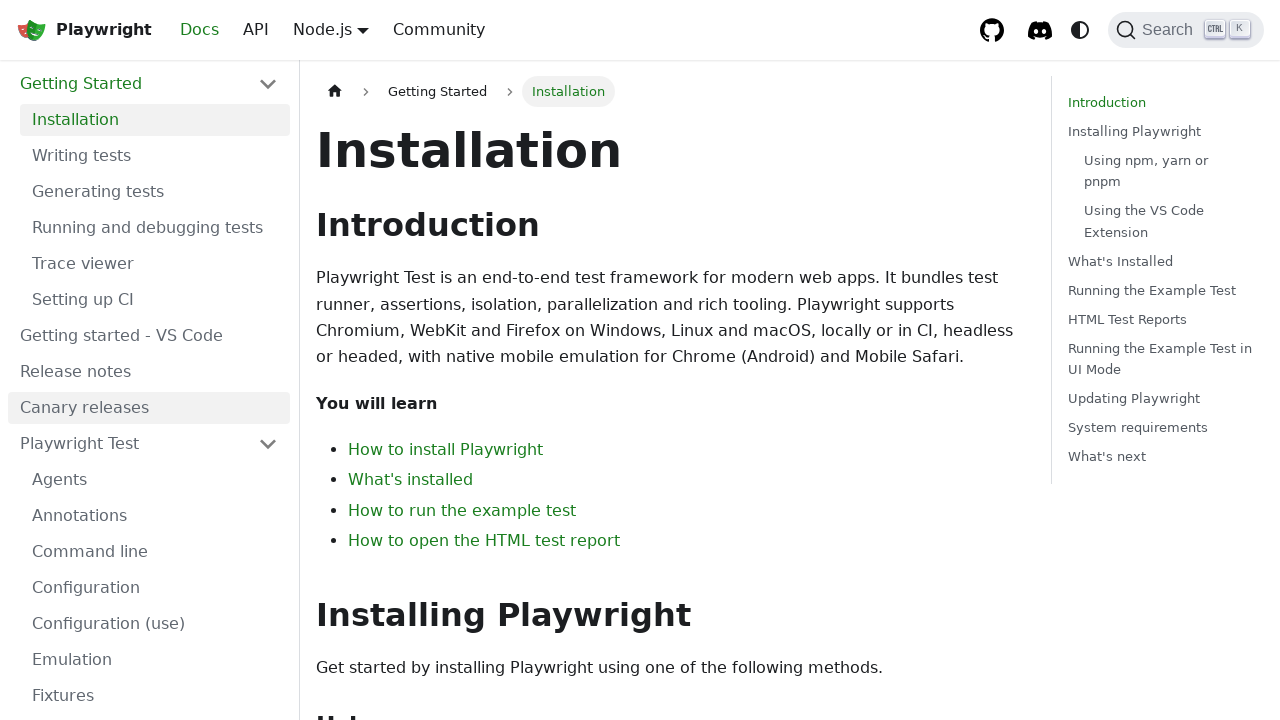

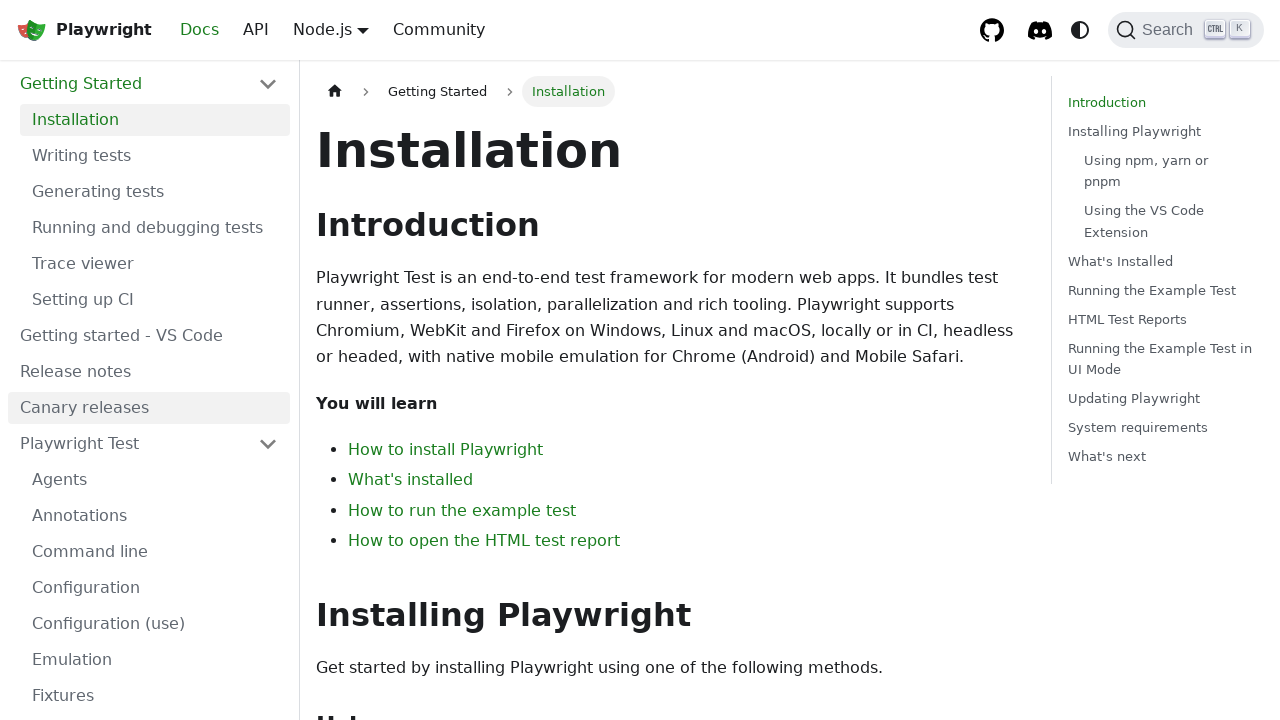